Tests a loading images page by waiting for the "Done!" text to appear, indicating all images have loaded, then verifies the award image element is present with a src attribute.

Starting URL: https://bonigarcia.dev/selenium-webdriver-java/loading-images.html

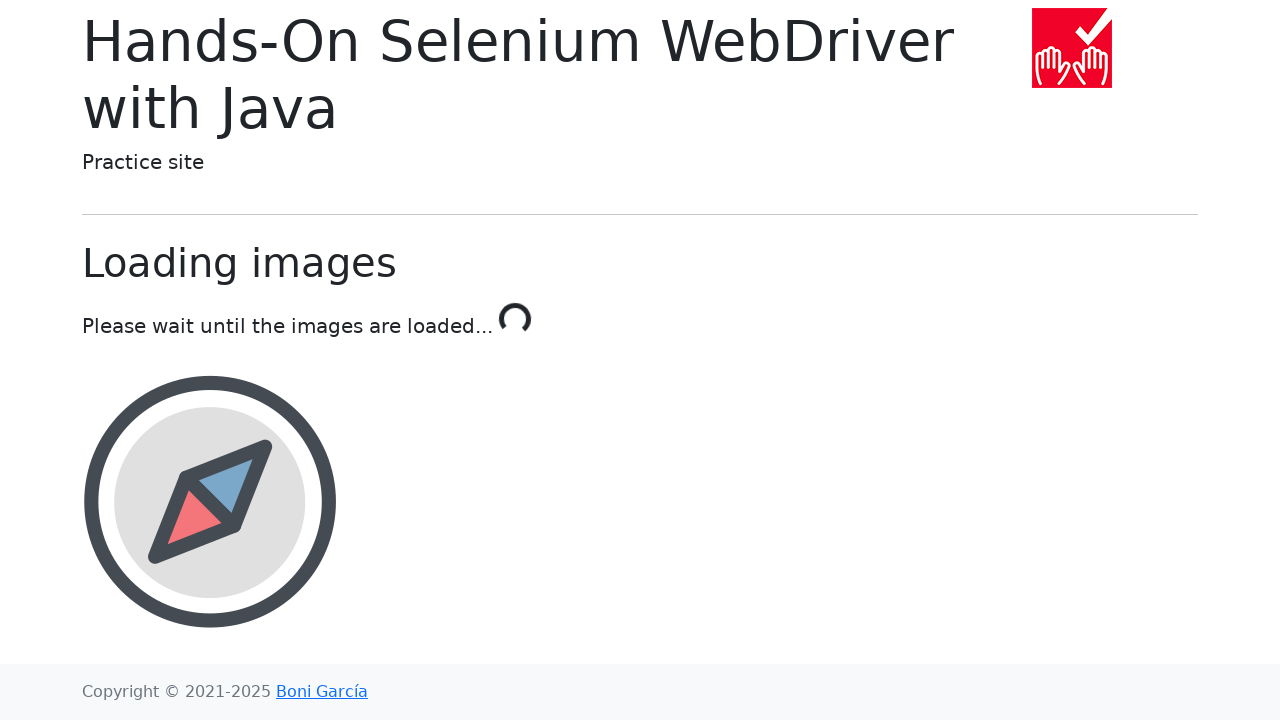

Waited for 'Done!' text to appear in loading indicator
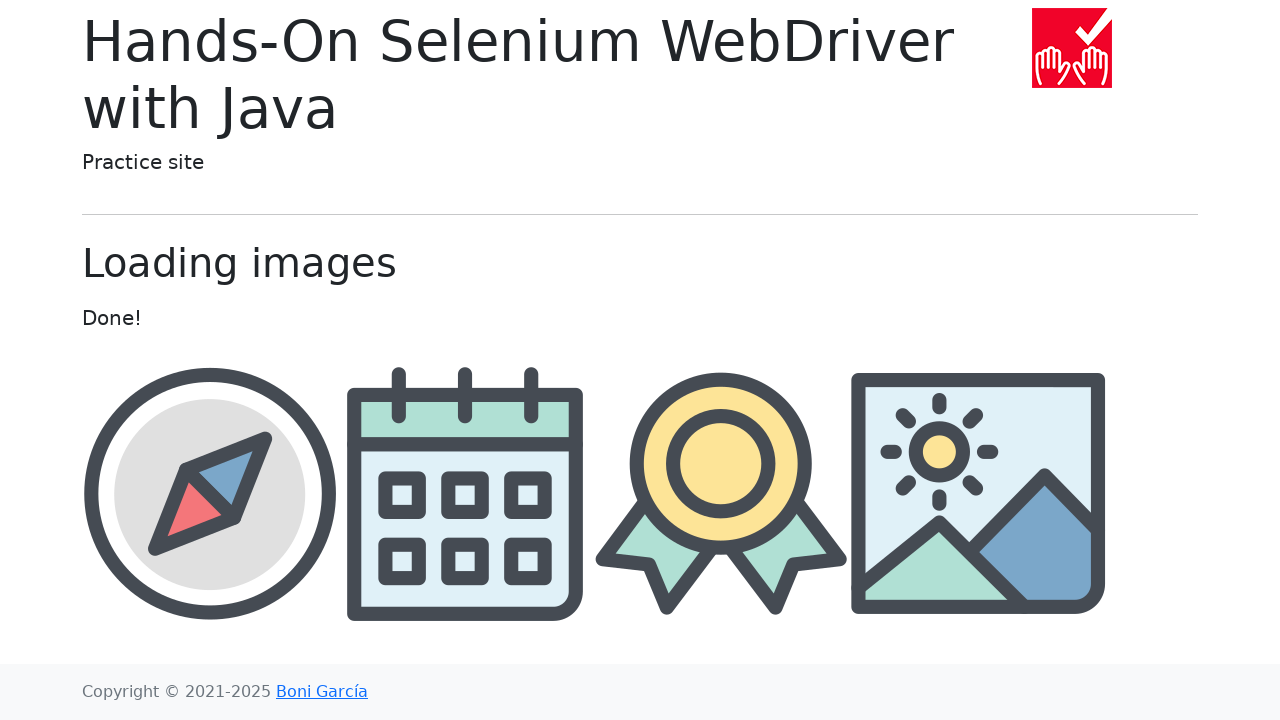

Located the award image element
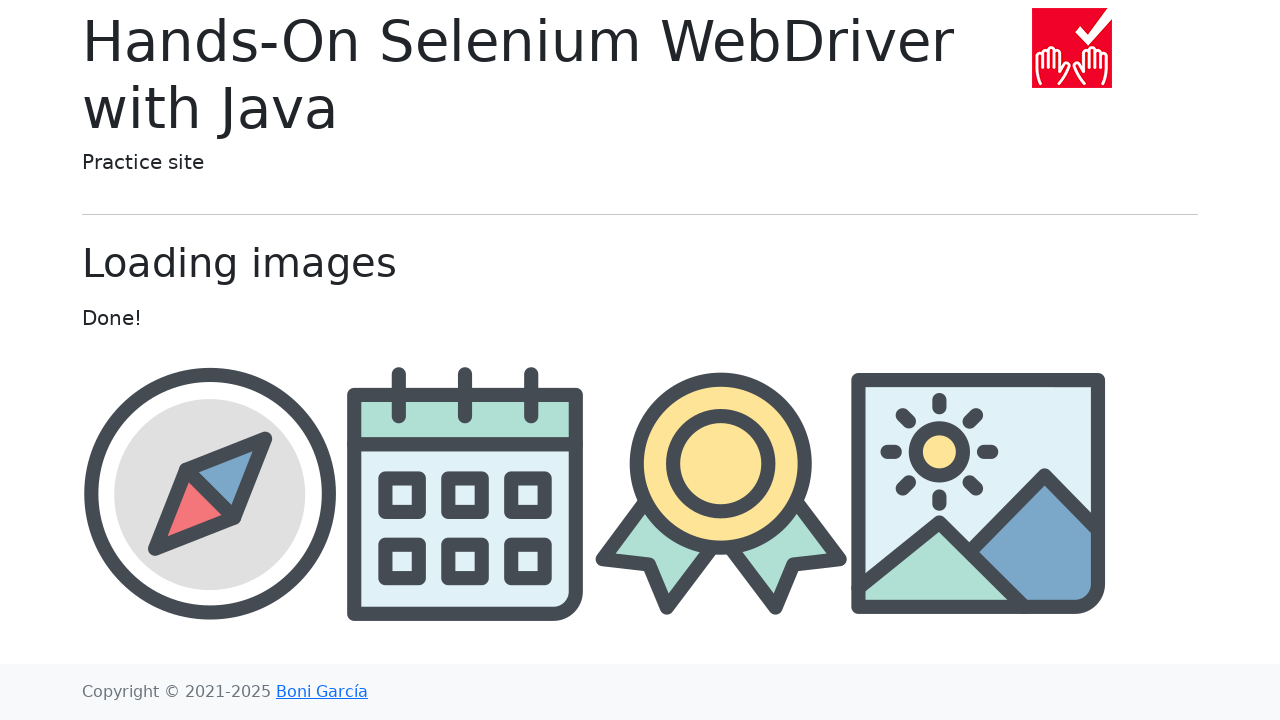

Award image became visible
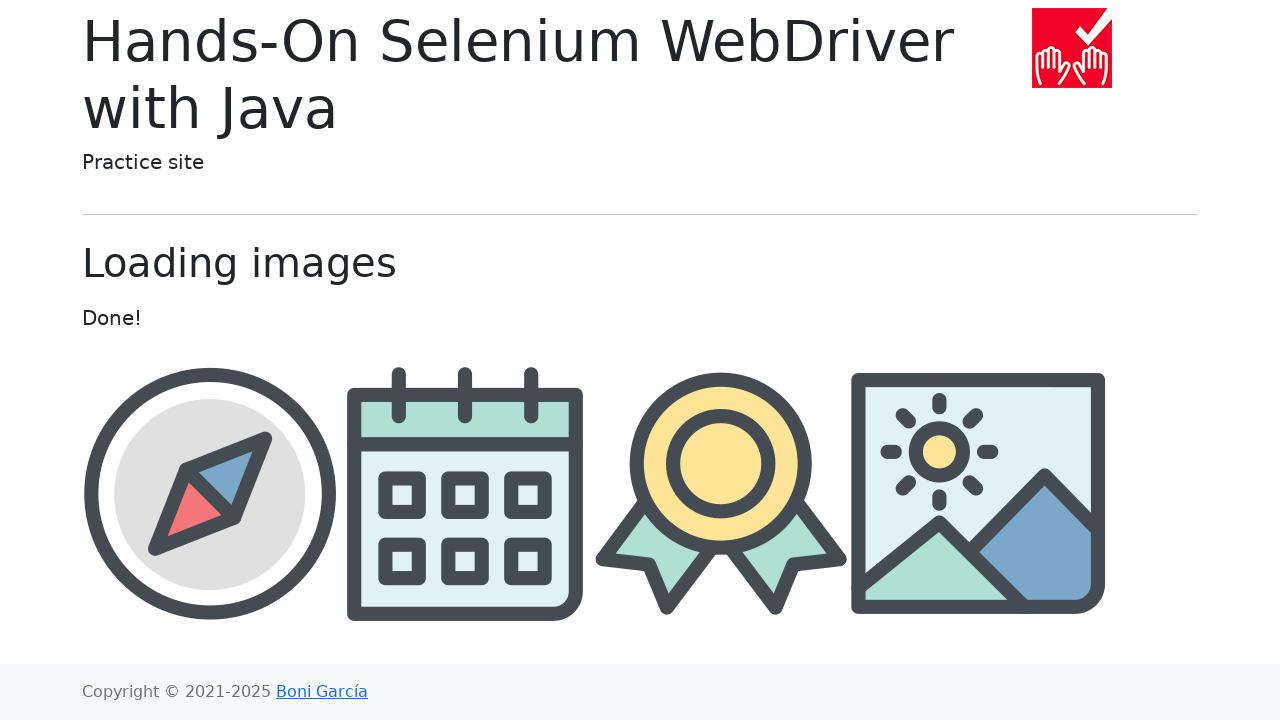

Retrieved src attribute from award image
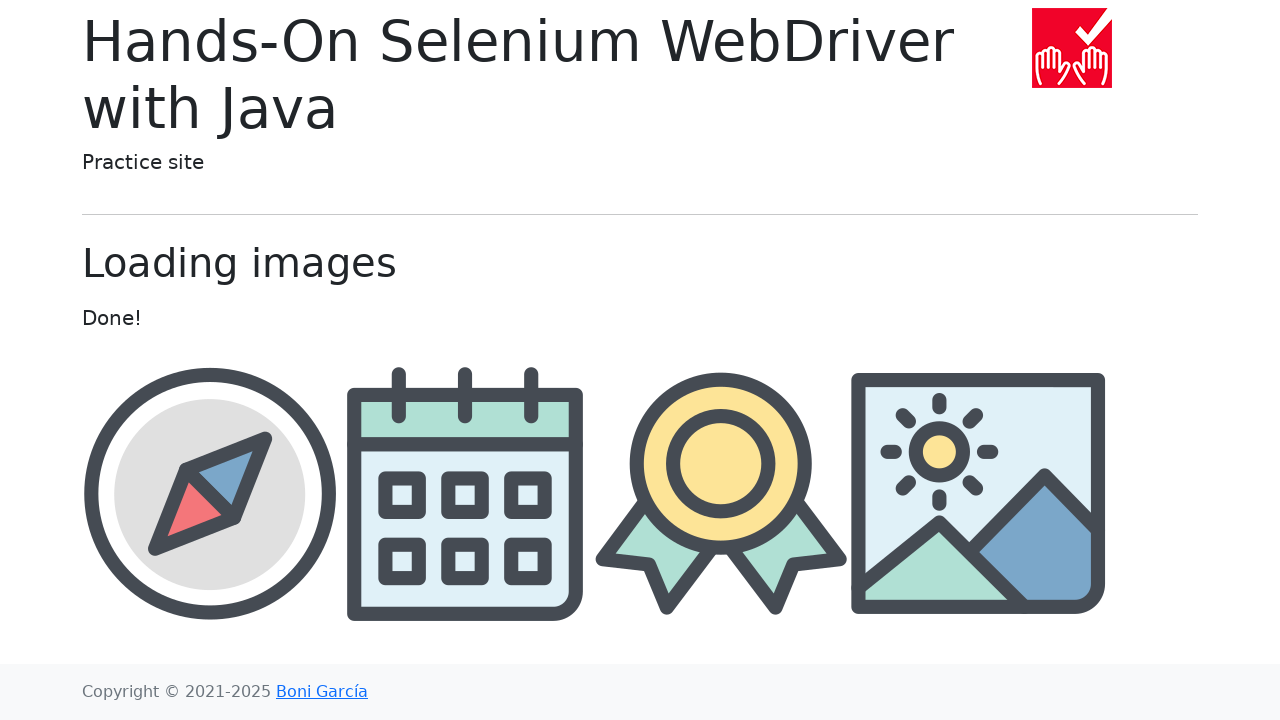

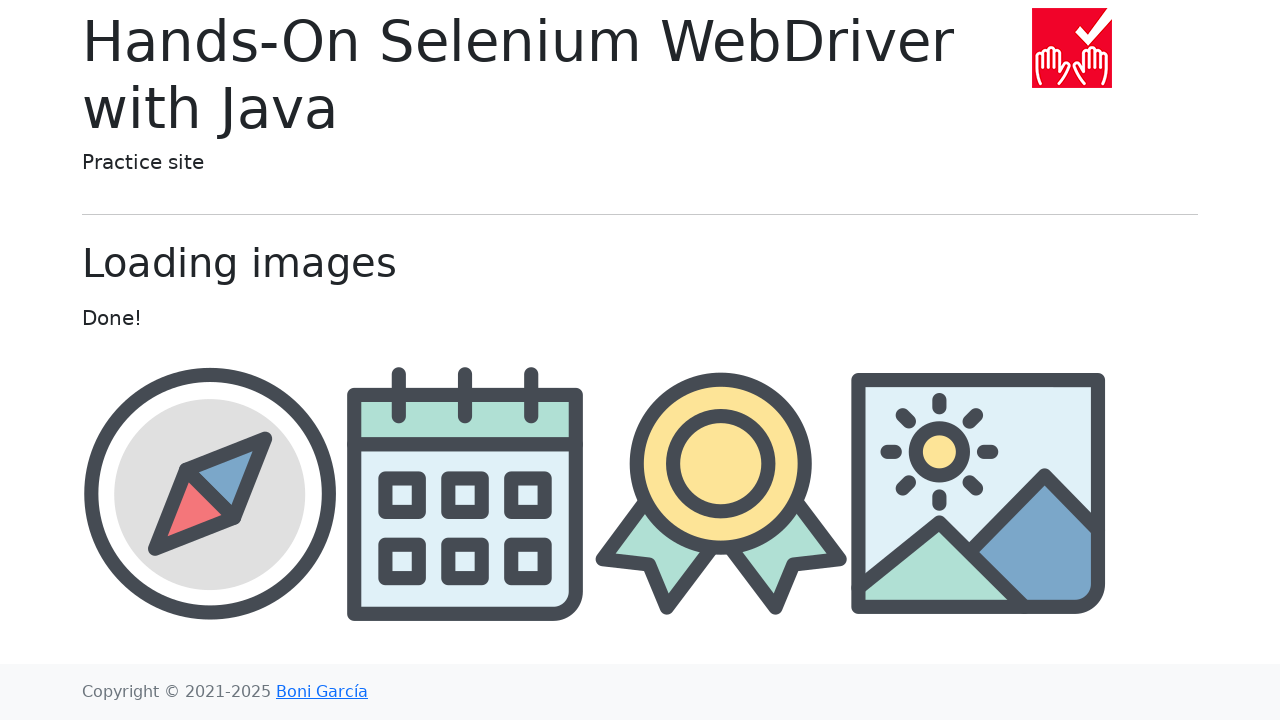